Launches browser and navigates to the Automation Exercise homepage, verifying the page loads successfully.

Starting URL: https://www.automationexercise.com/

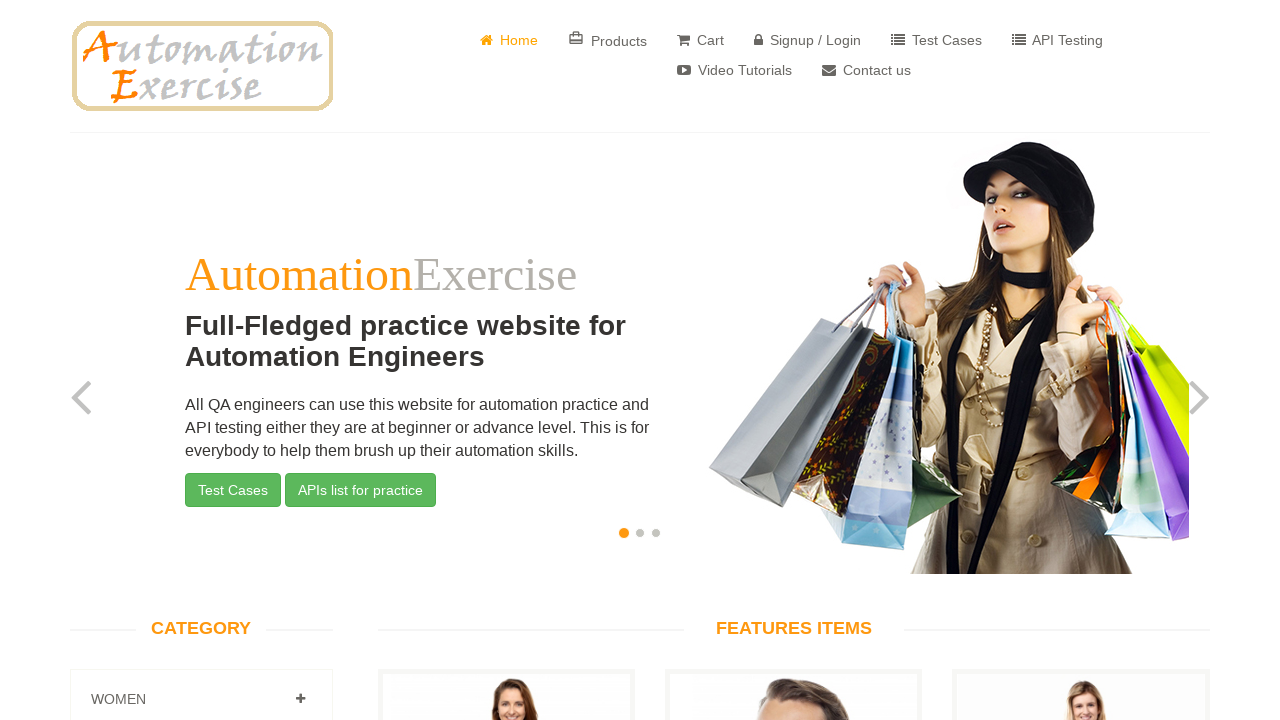

Waited for page DOM to be fully loaded
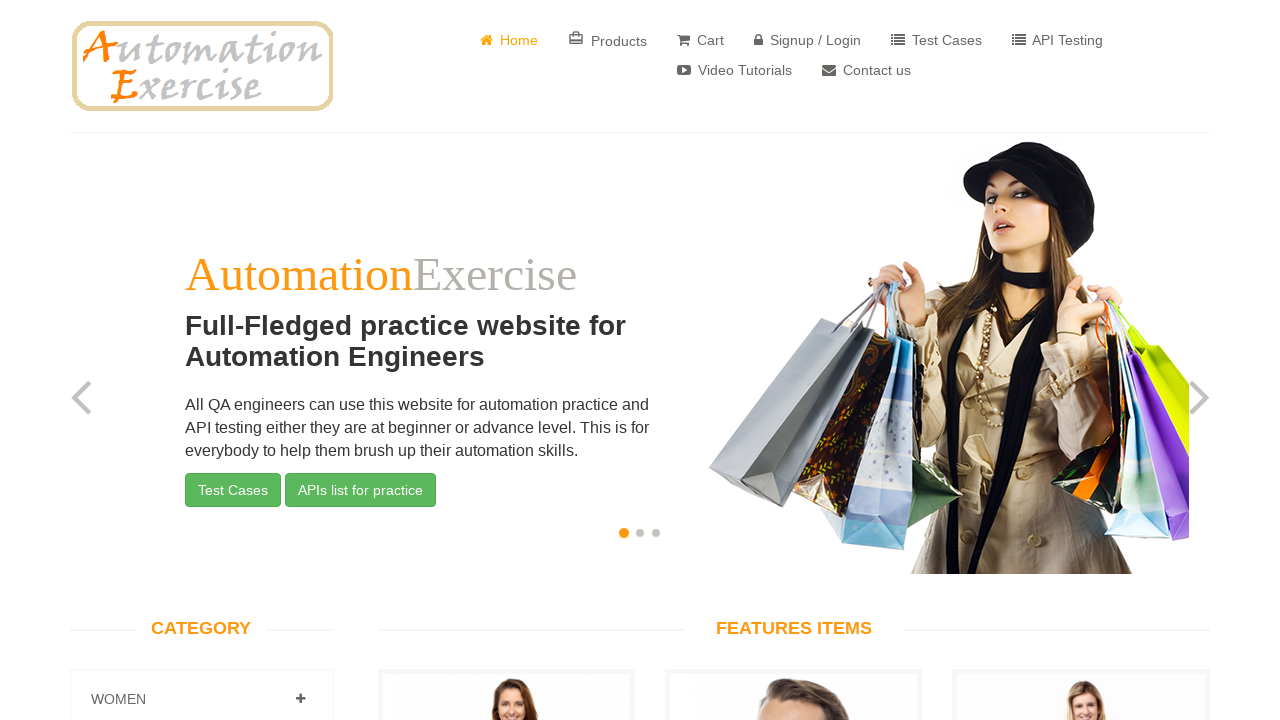

Verified page body element is present - homepage loaded successfully
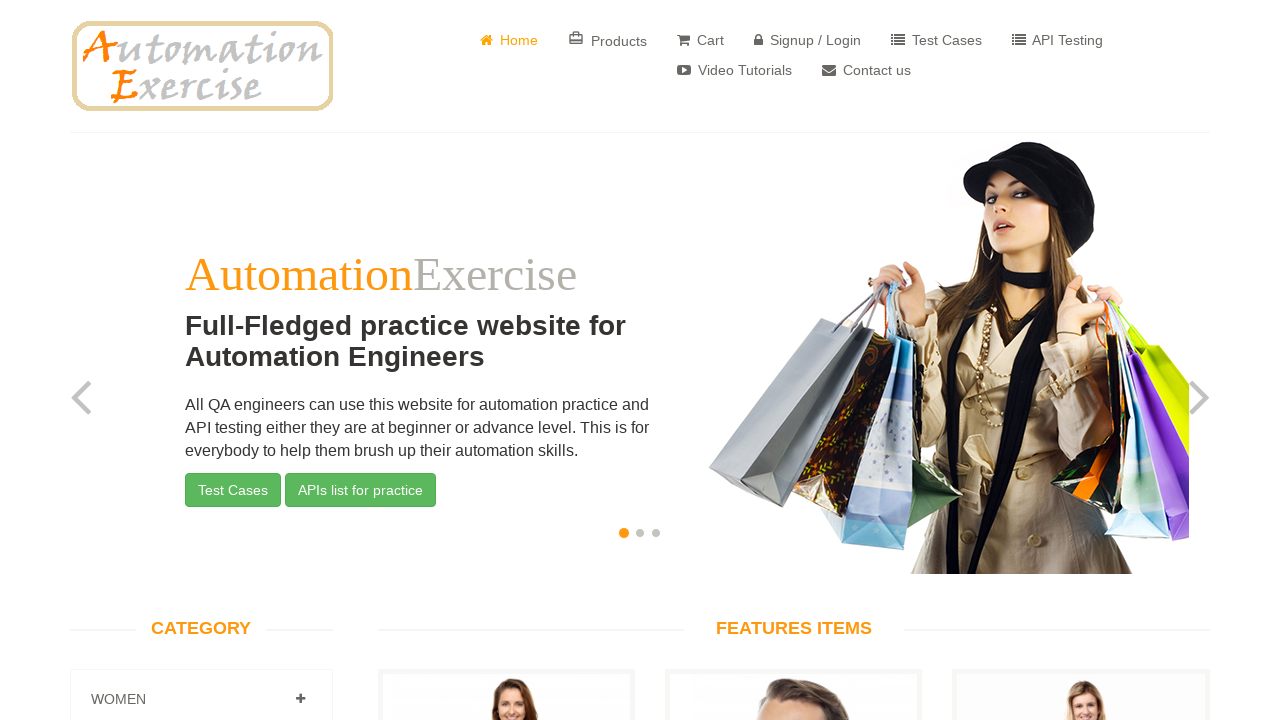

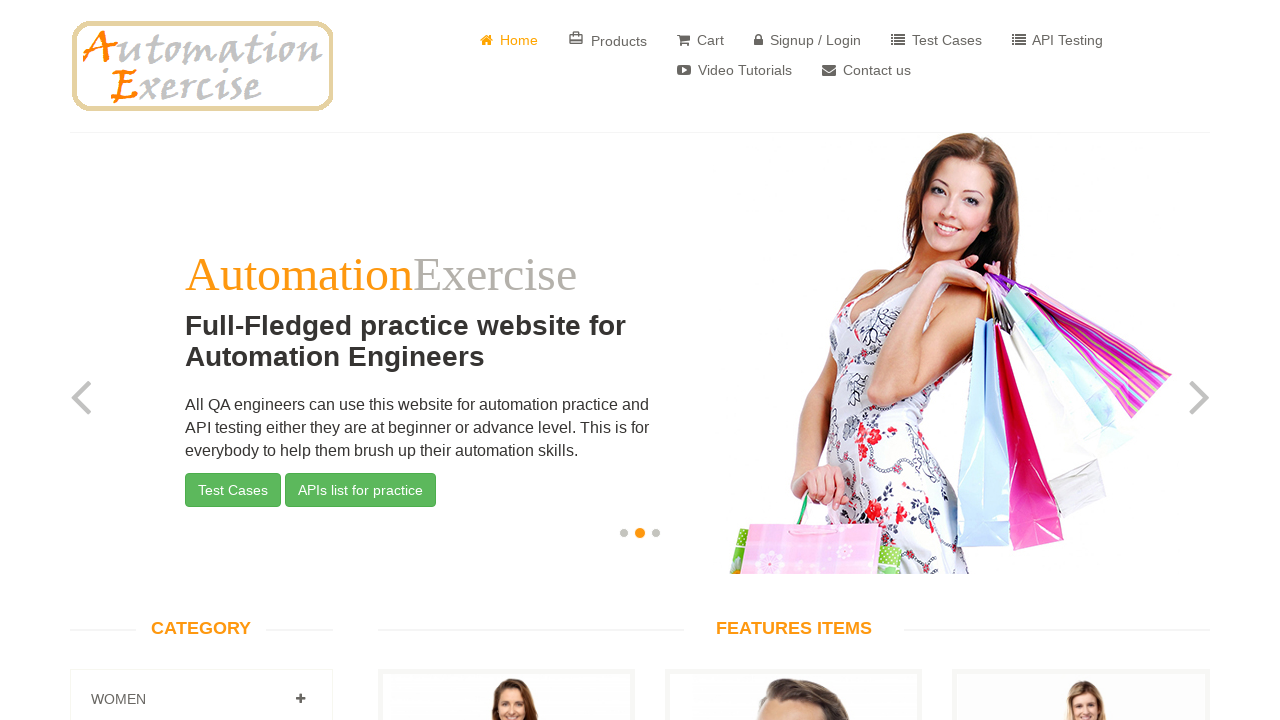